Tests that clicking Clear completed removes completed items from the list

Starting URL: https://demo.playwright.dev/todomvc

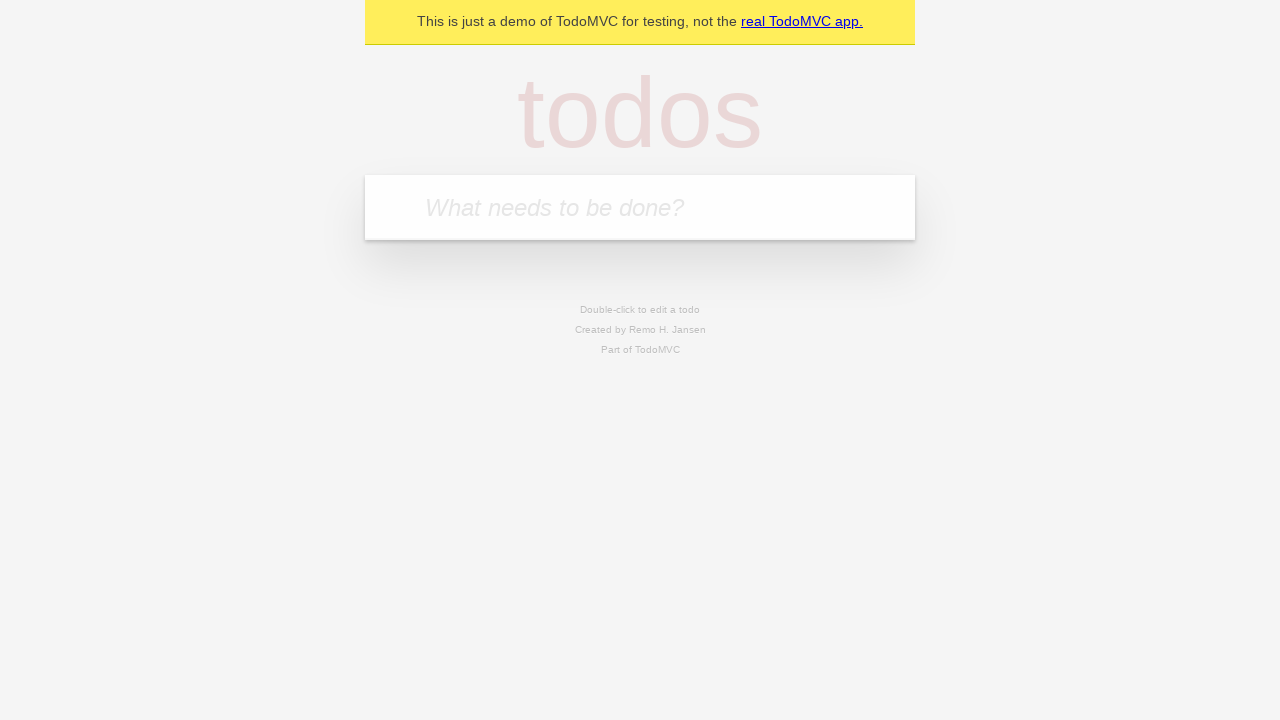

Filled todo input with 'buy some cheese' on internal:attr=[placeholder="What needs to be done?"i]
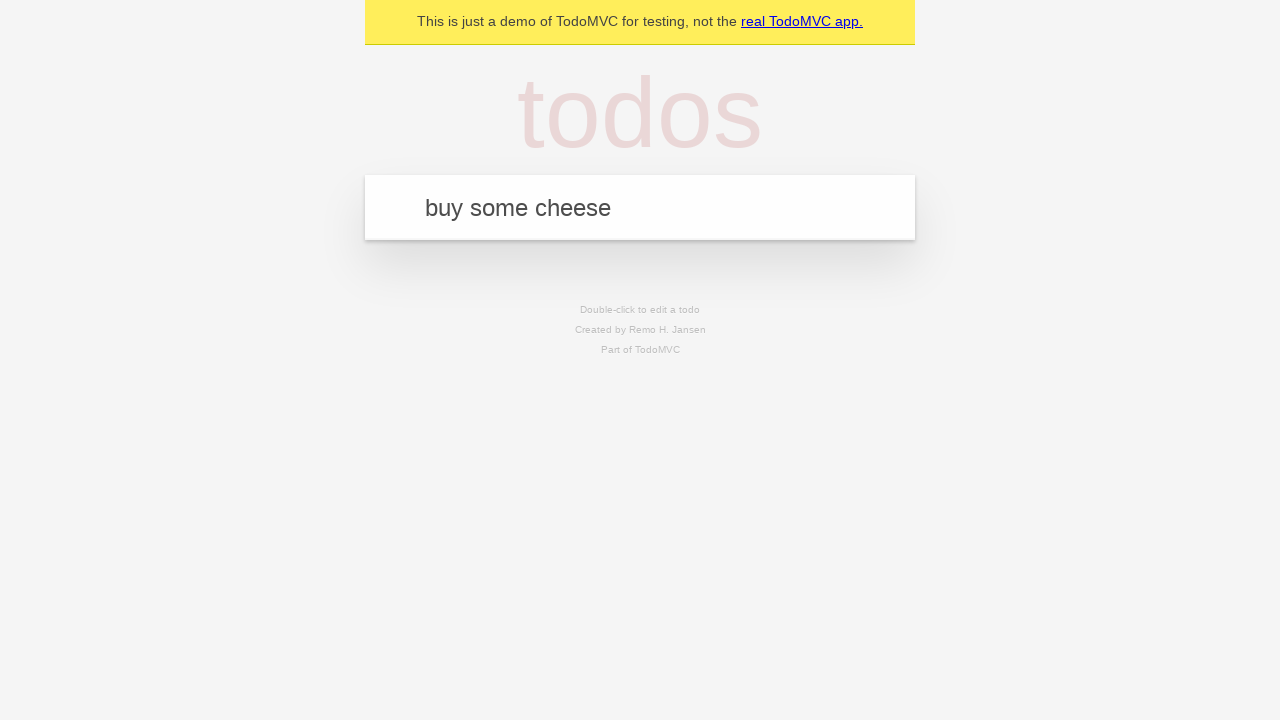

Pressed Enter to add first todo on internal:attr=[placeholder="What needs to be done?"i]
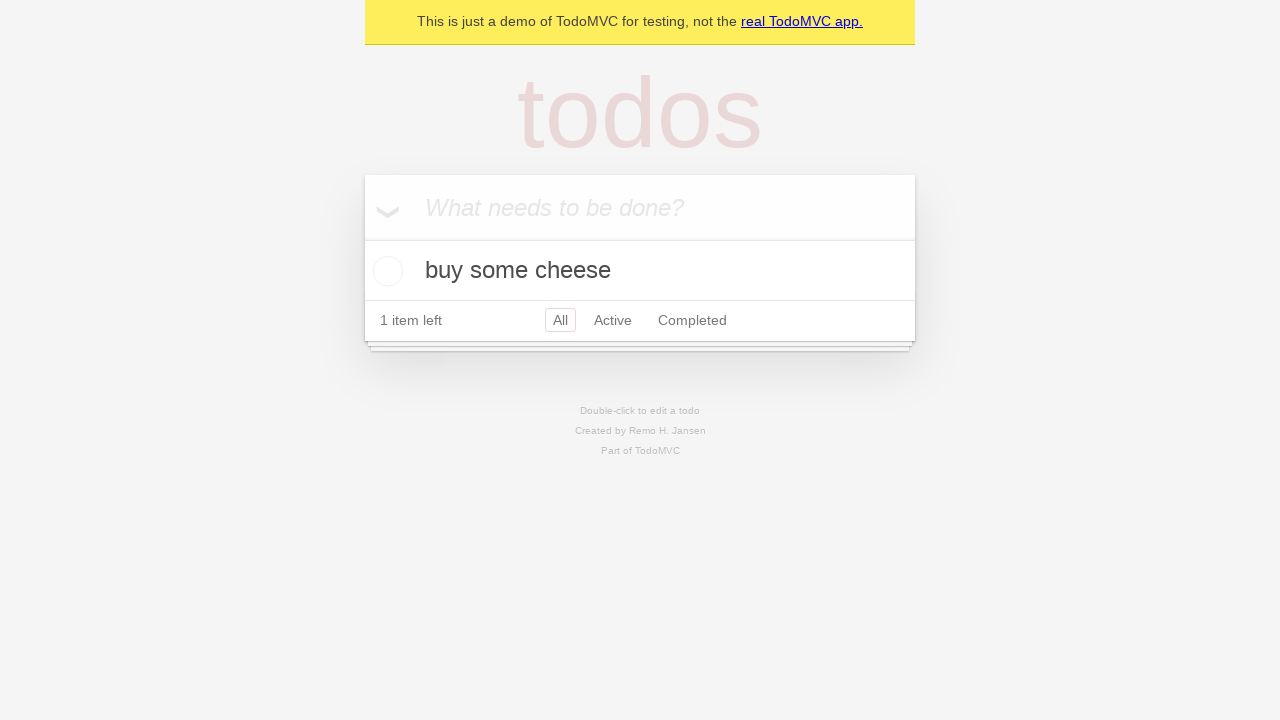

Filled todo input with 'feed the cat' on internal:attr=[placeholder="What needs to be done?"i]
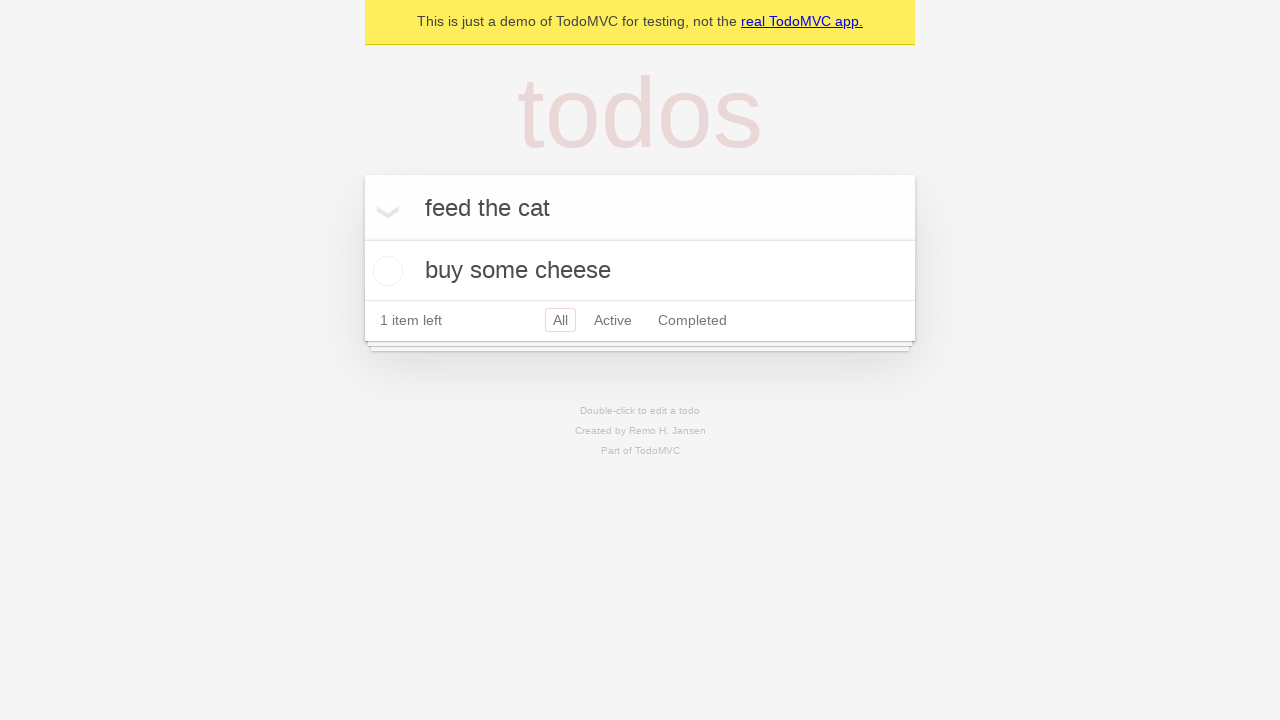

Pressed Enter to add second todo on internal:attr=[placeholder="What needs to be done?"i]
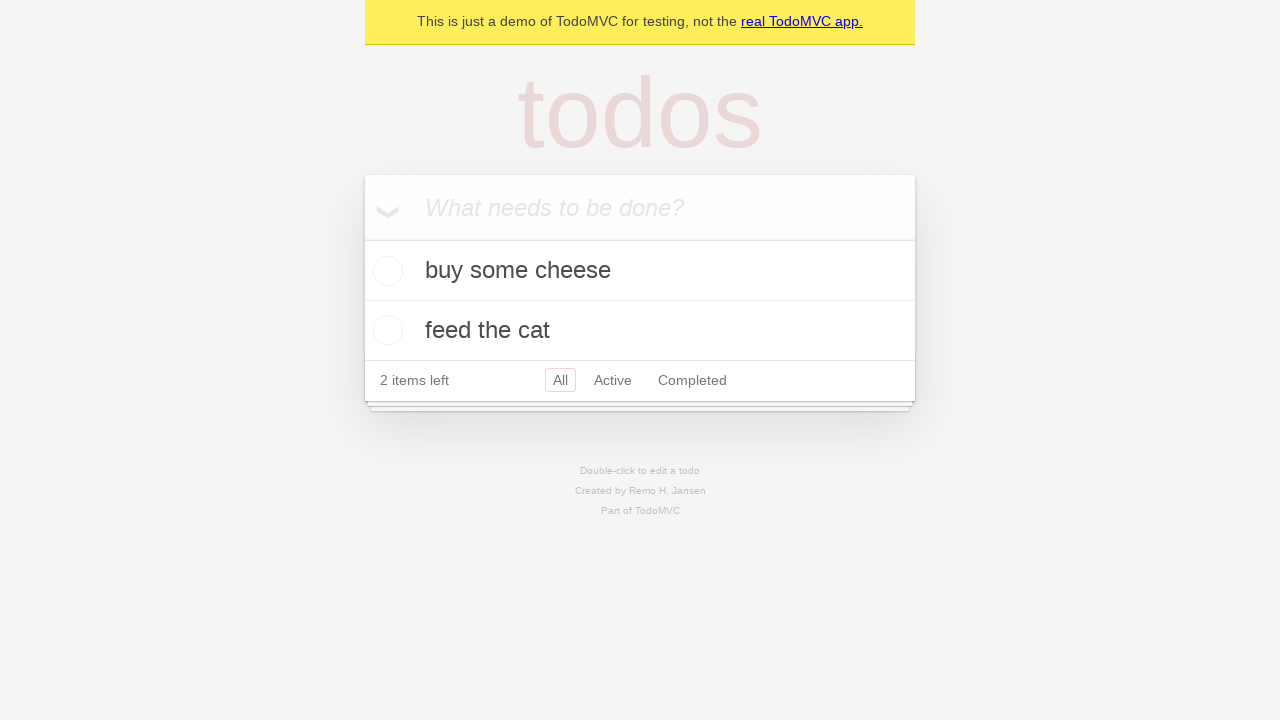

Filled todo input with 'book a doctors appointment' on internal:attr=[placeholder="What needs to be done?"i]
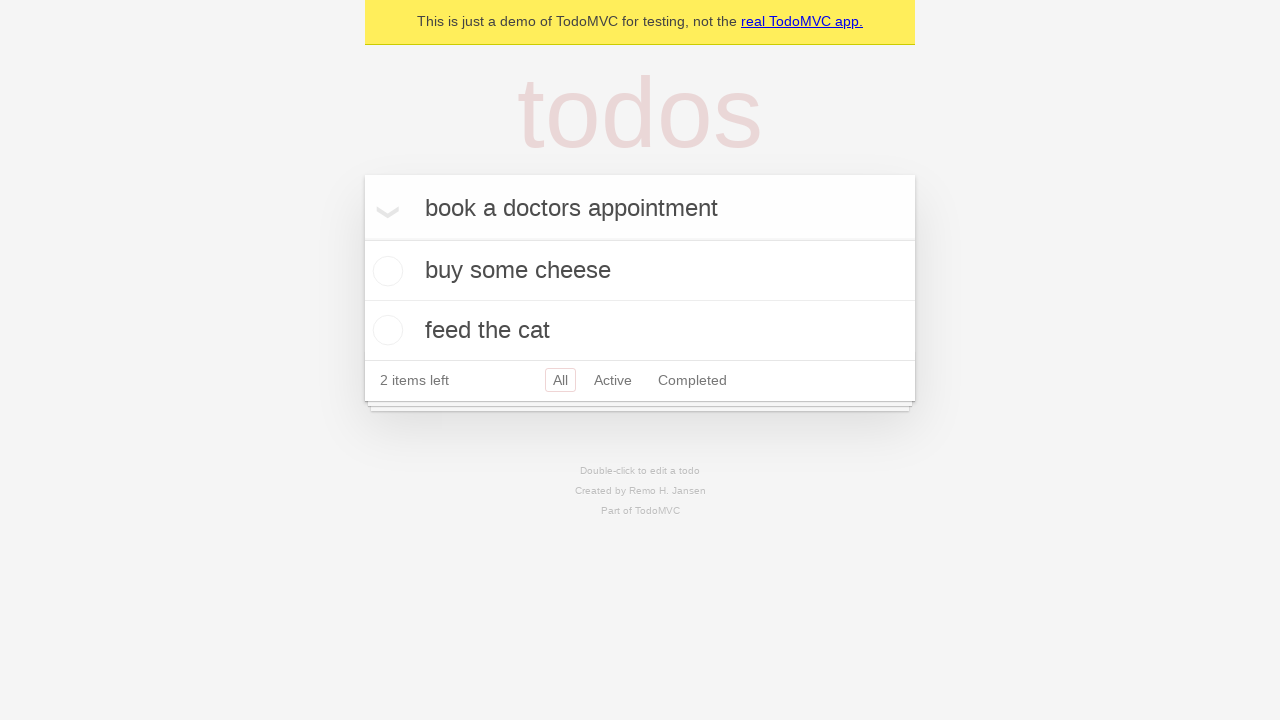

Pressed Enter to add third todo on internal:attr=[placeholder="What needs to be done?"i]
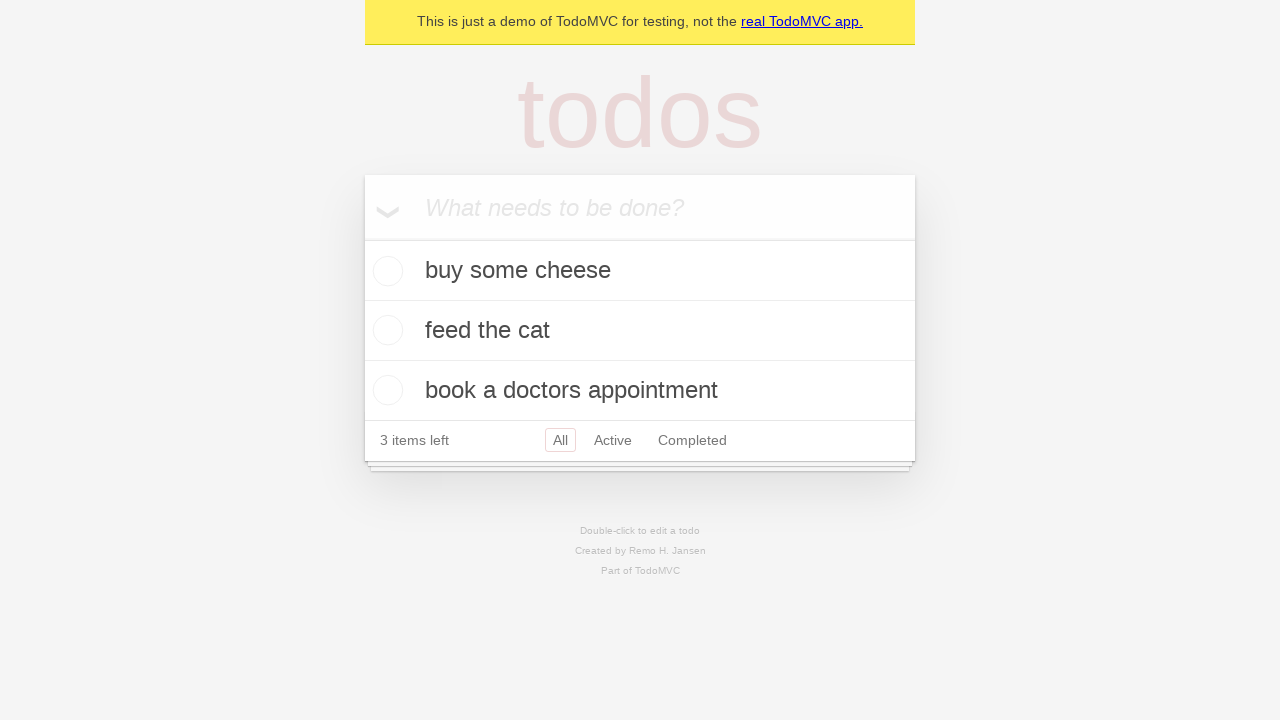

Checked the second todo item checkbox at (385, 330) on internal:testid=[data-testid="todo-item"s] >> nth=1 >> internal:role=checkbox
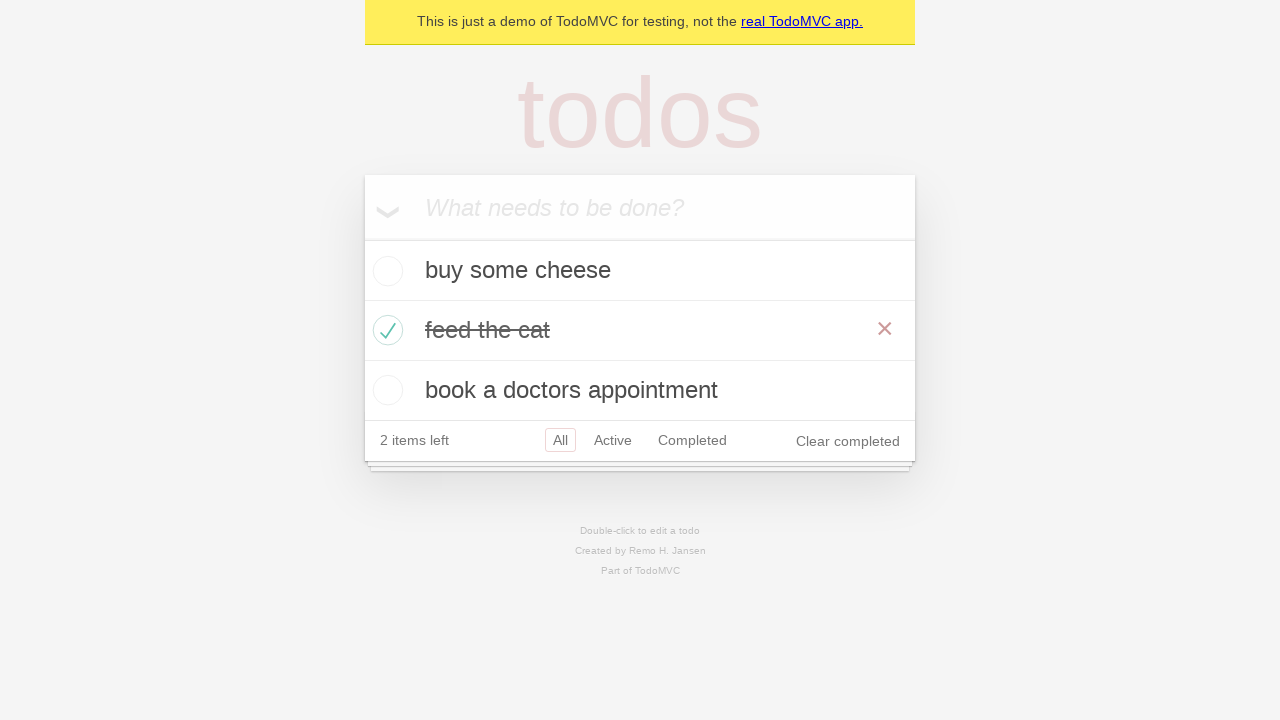

Clicked 'Clear completed' button to remove completed items at (848, 441) on internal:role=button[name="Clear completed"i]
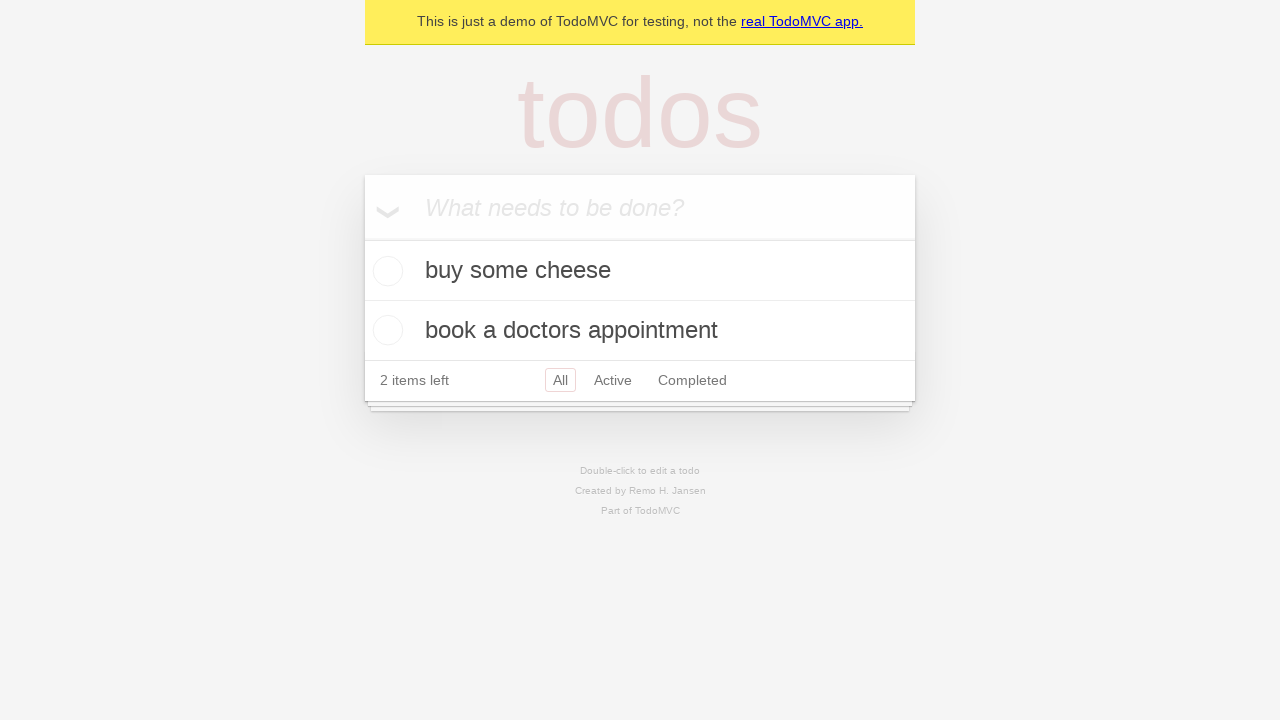

Verified that only 2 todo items remain after clearing completed items
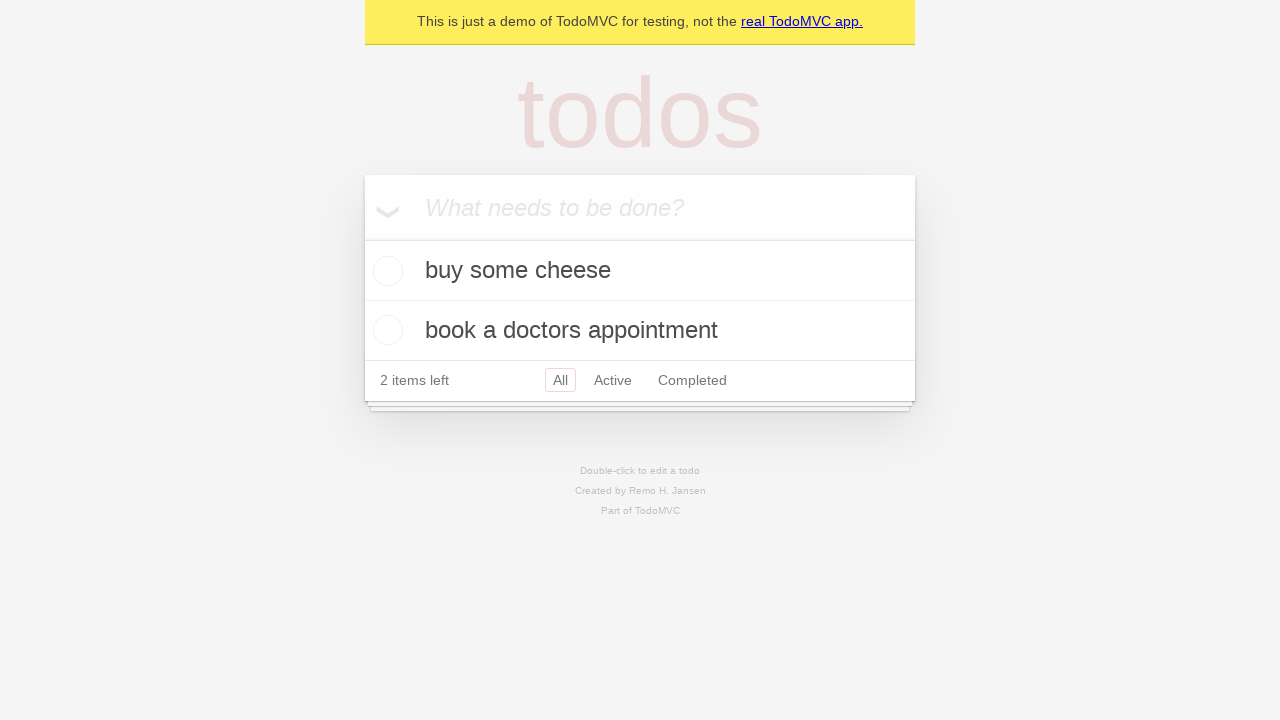

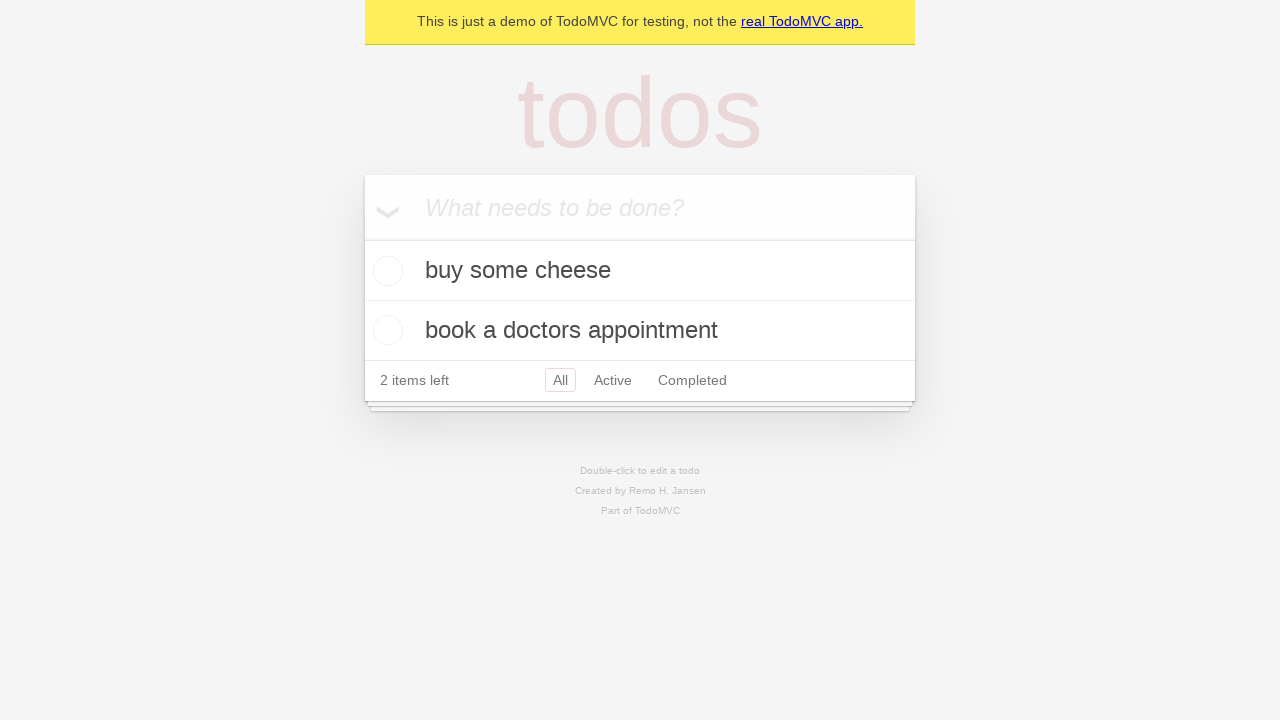